Tests infinite scroll functionality by scrolling to load more content and verifying new elements appear

Starting URL: https://bonigarcia.dev/selenium-webdriver-java/infinite-scroll.html

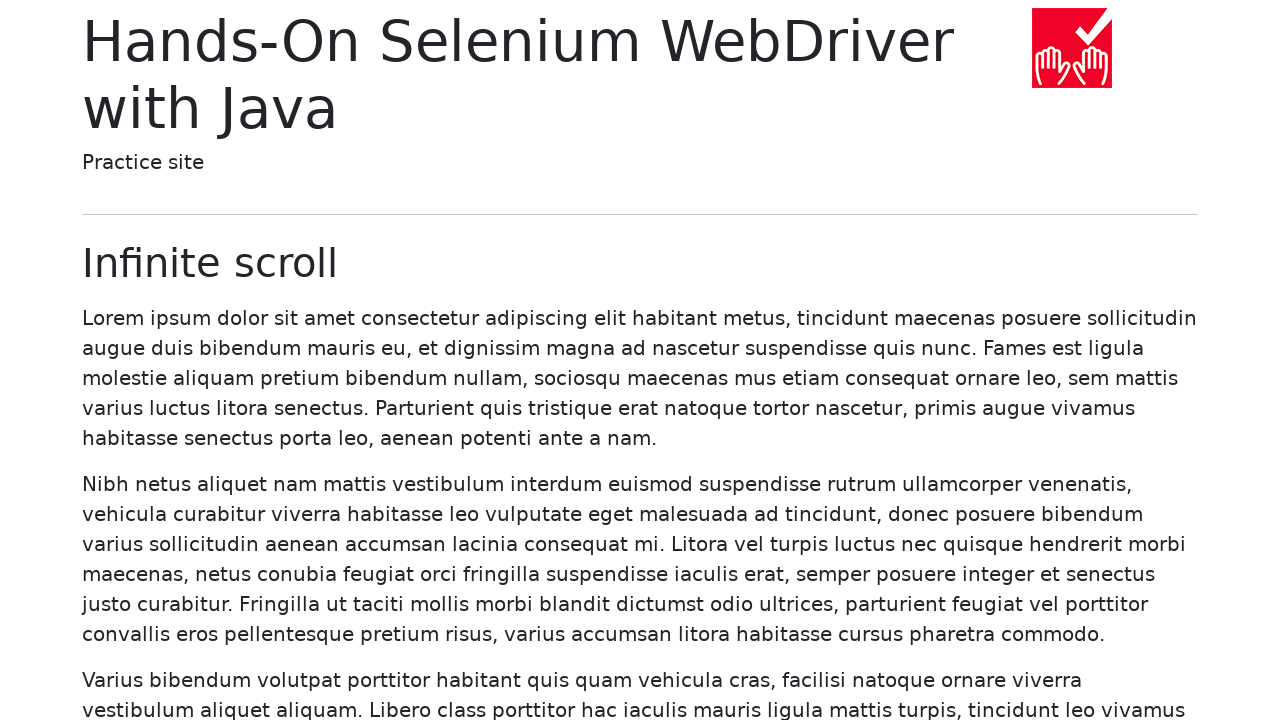

Initial paragraphs loaded on infinite scroll page
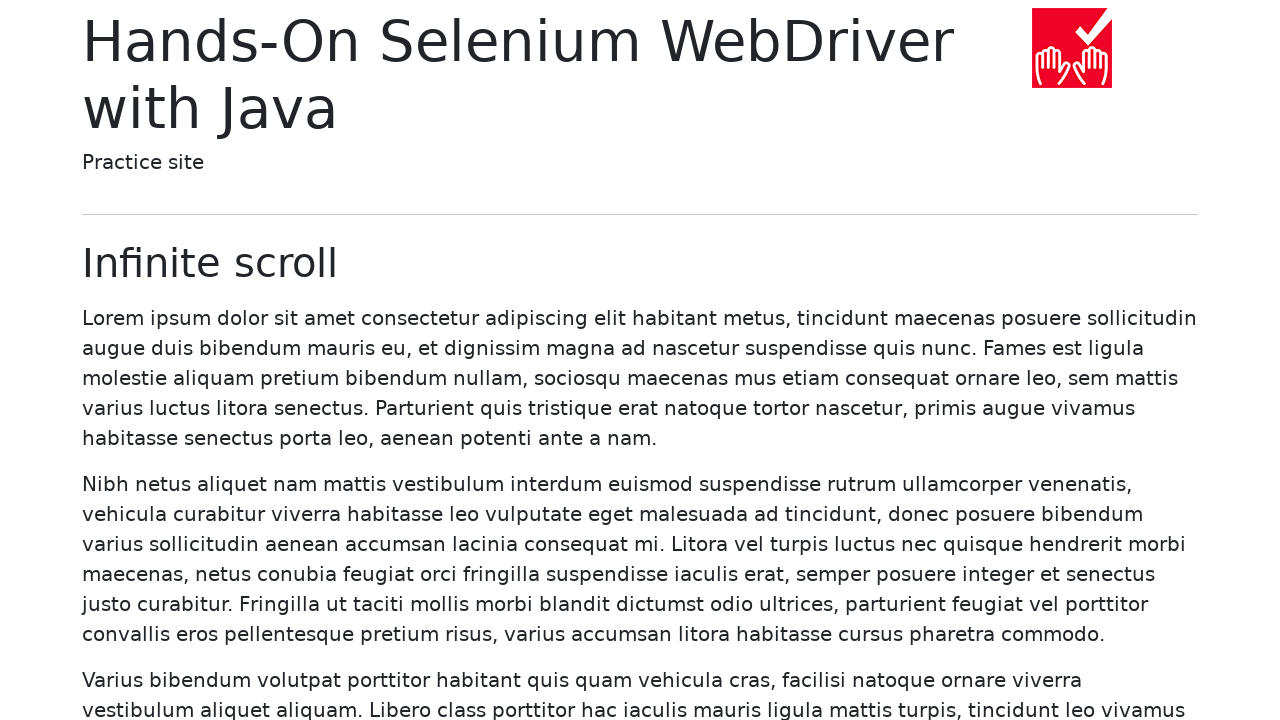

Counted initial paragraphs: 20
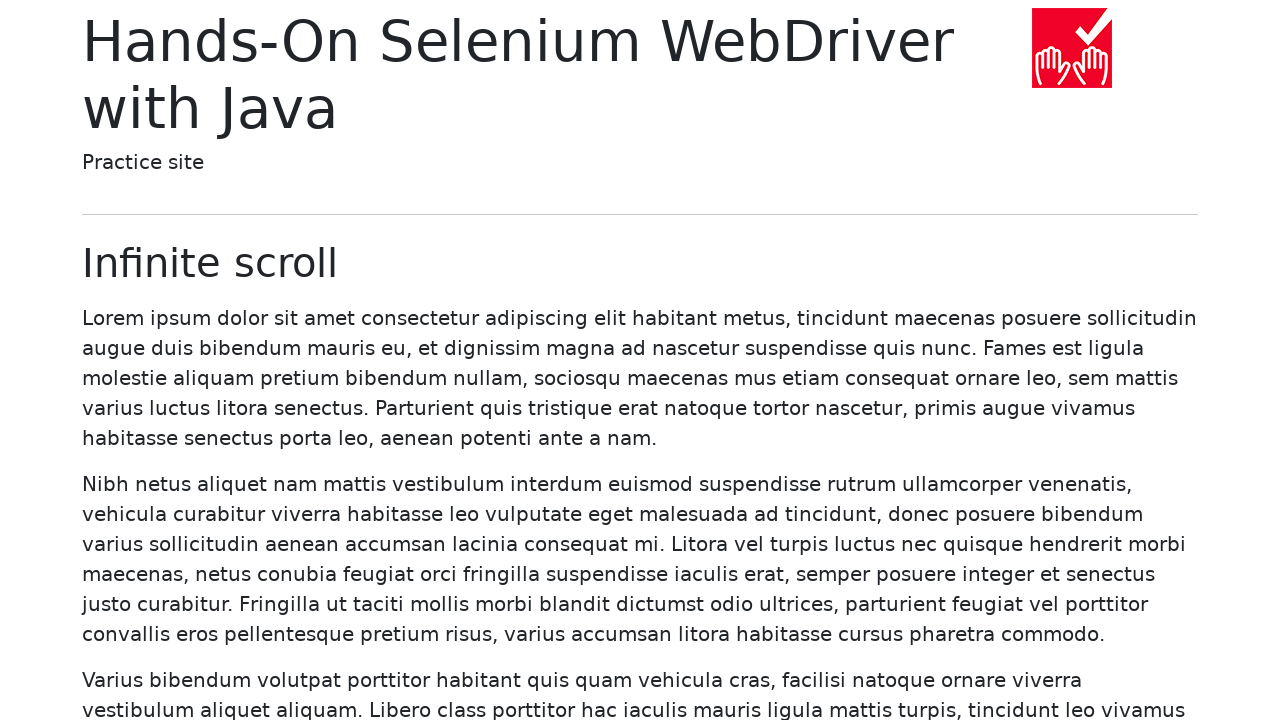

Located the last paragraph element
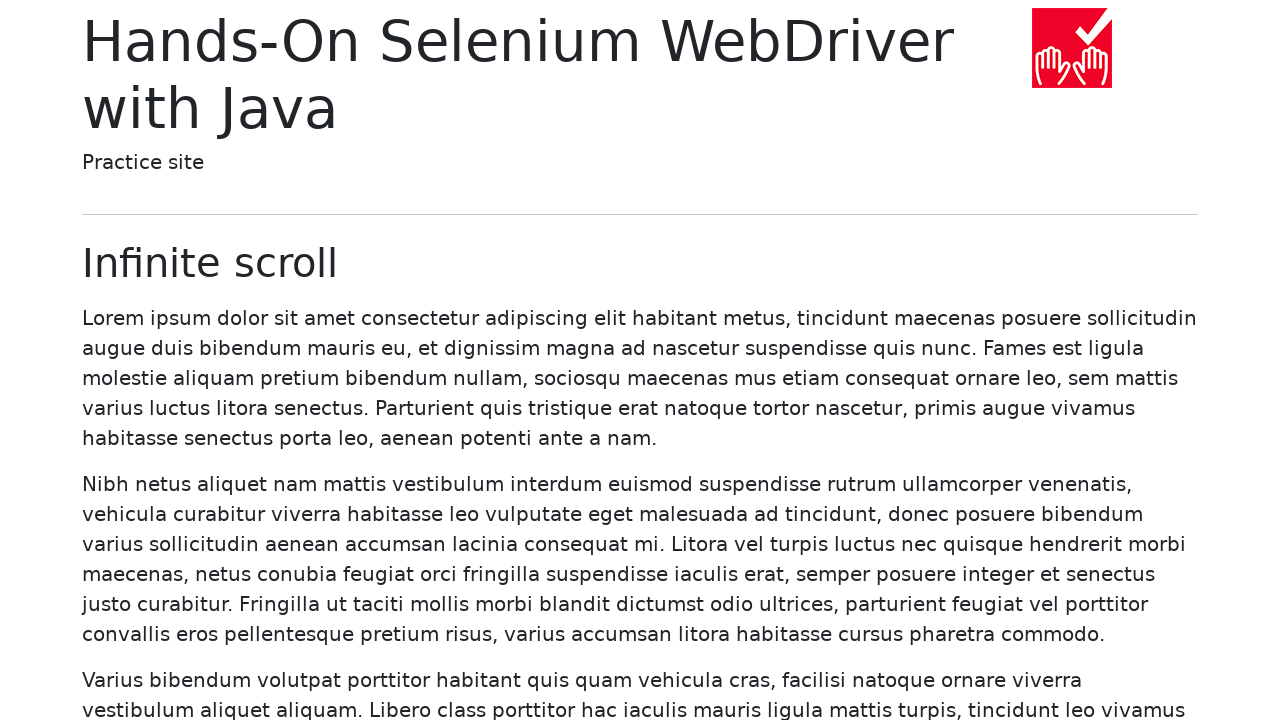

Scrolled to the last paragraph to trigger infinite scroll loading
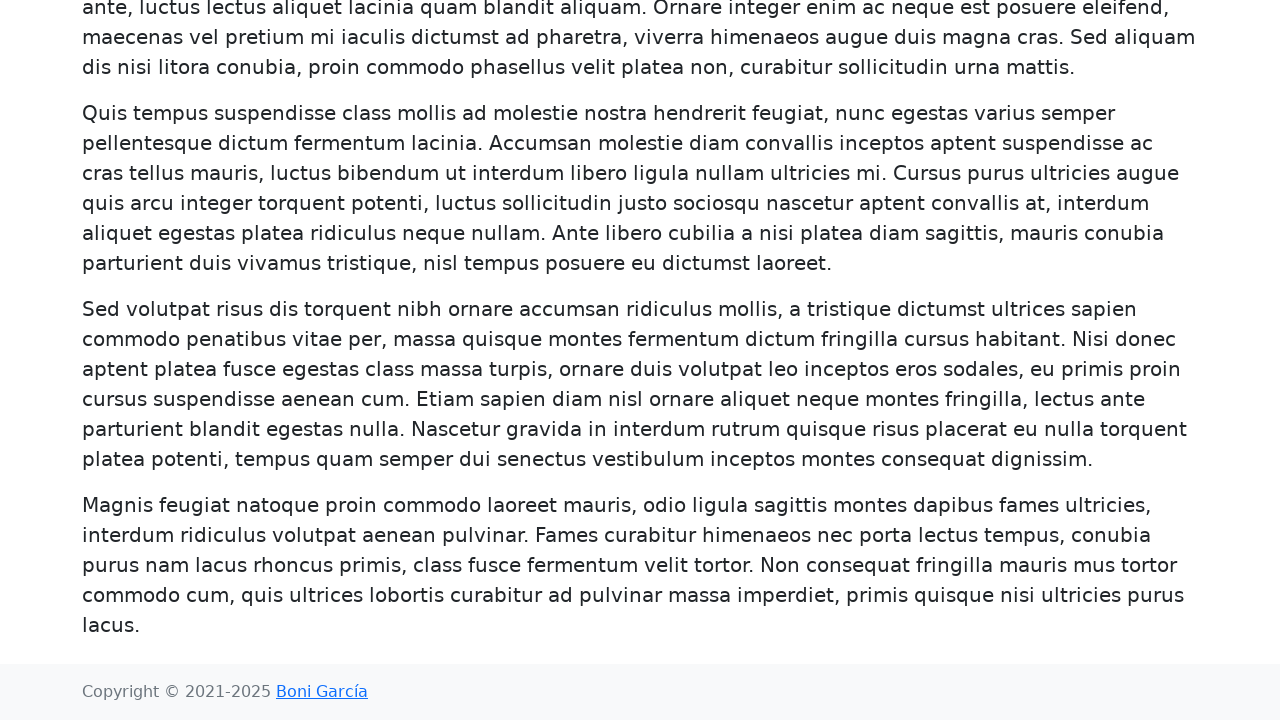

More paragraphs loaded after scrolling (count now exceeds 20)
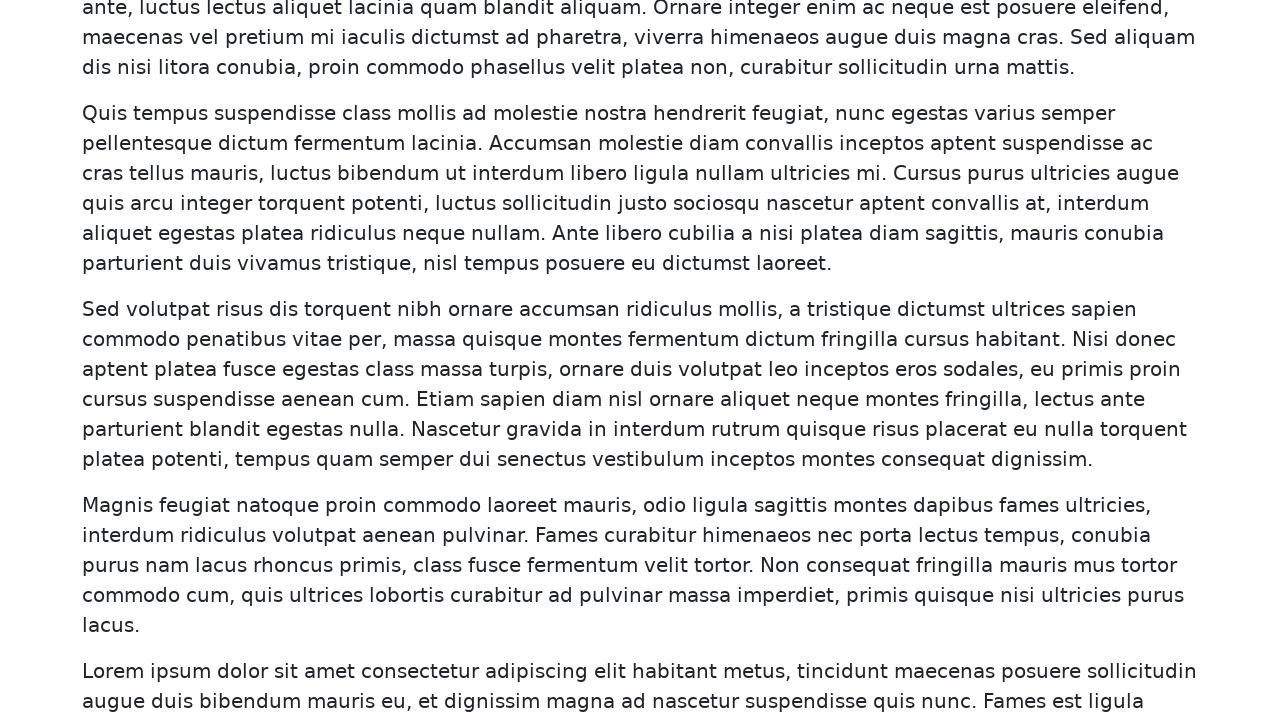

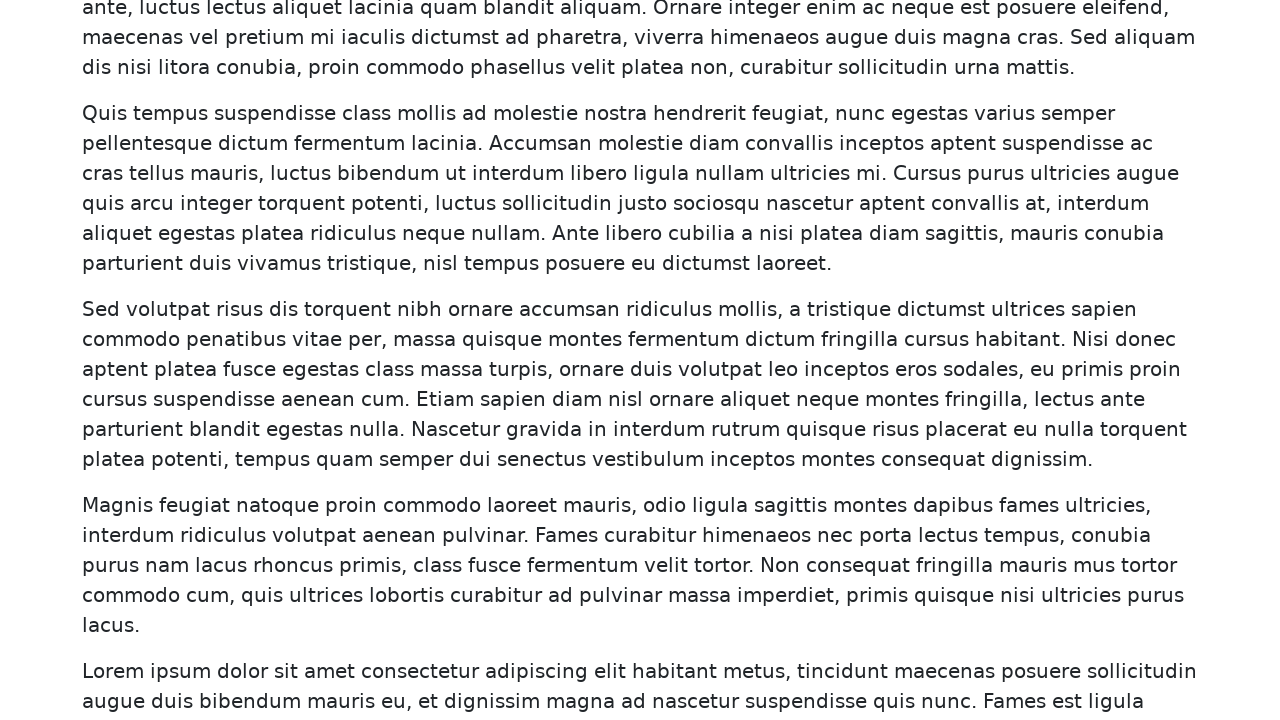